Tests dropdown functionality by selecting Option 1, then selecting Option 2 from a dropdown menu

Starting URL: http://the-internet.herokuapp.com/dropdown

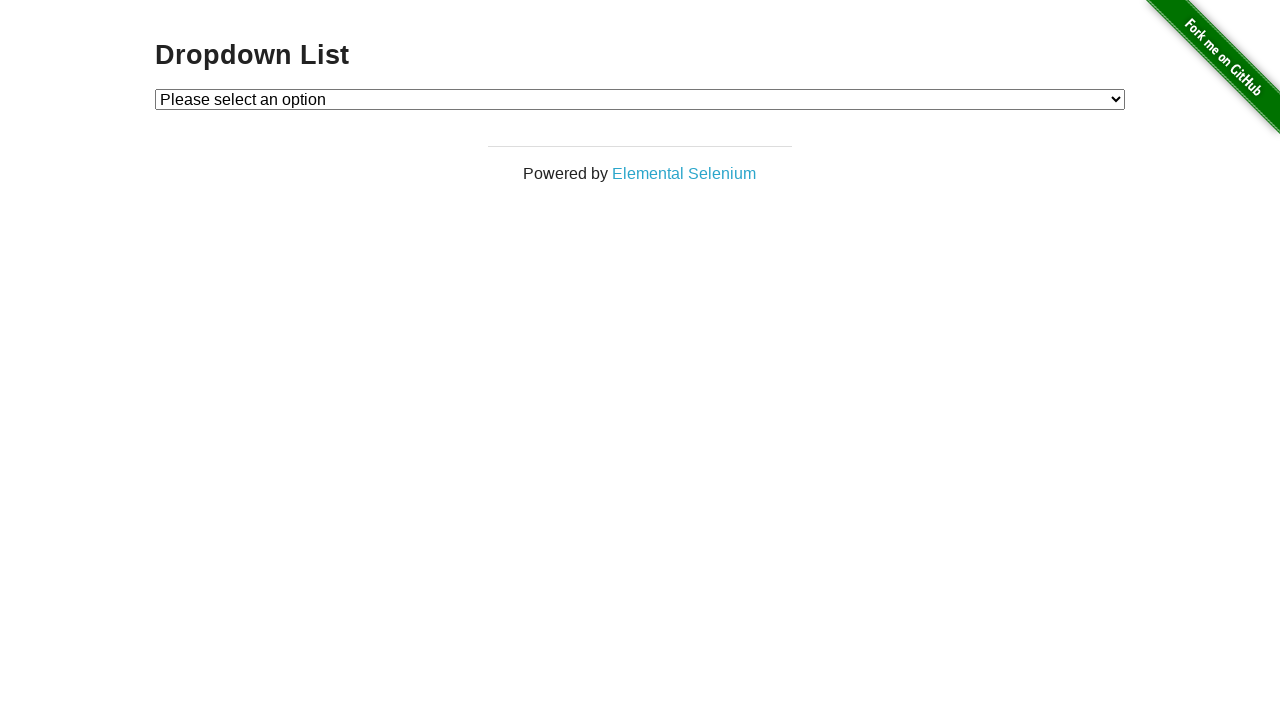

Selected Option 1 from dropdown menu on #dropdown
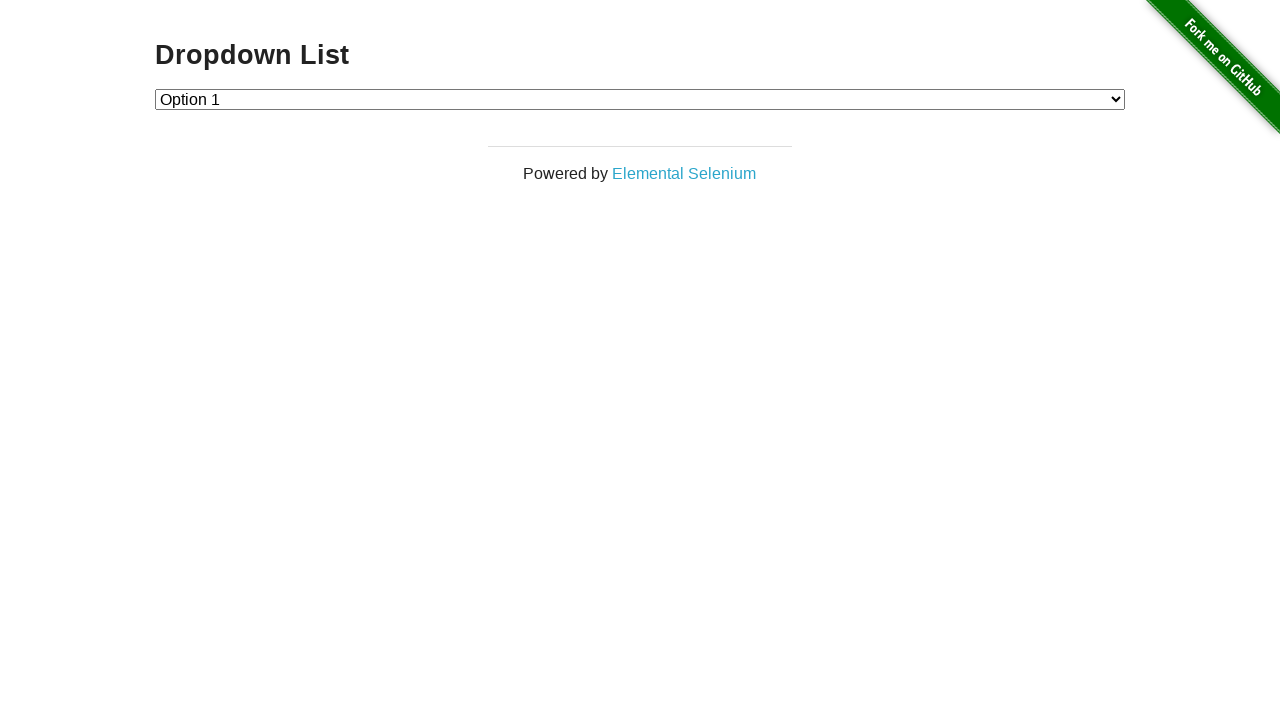

Selected Option 2 from dropdown menu on #dropdown
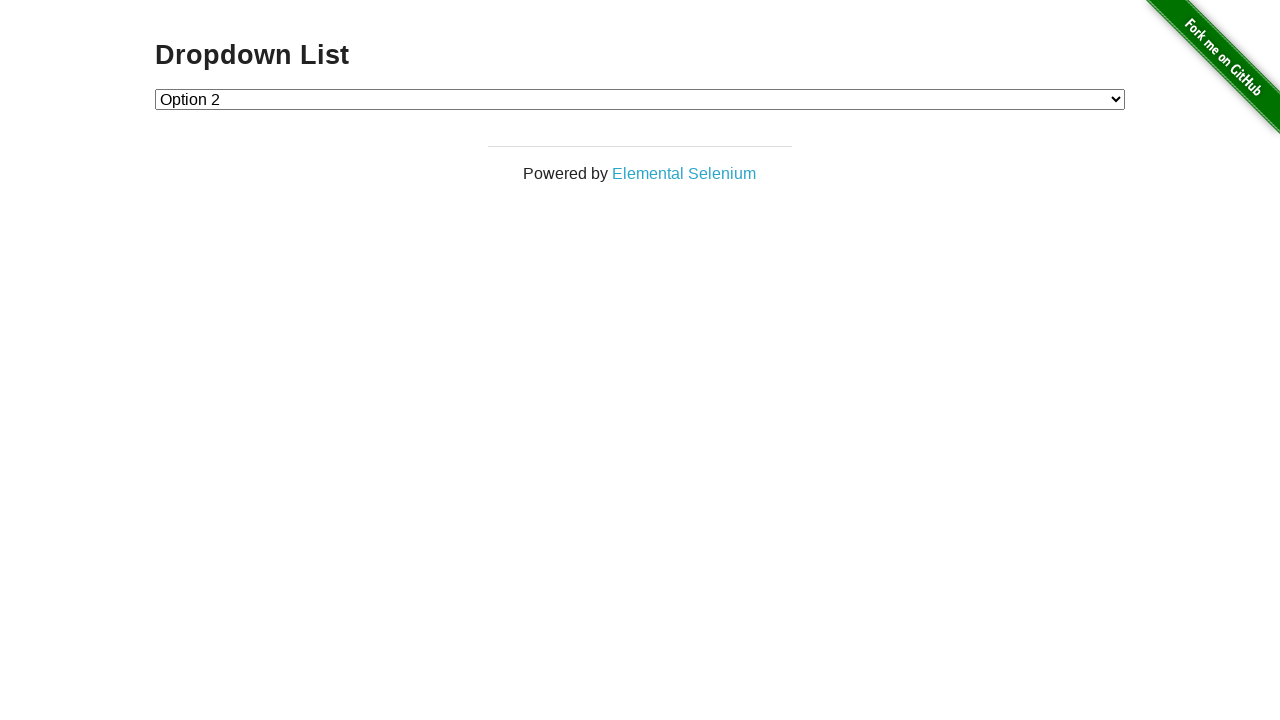

Verified that Option 2 is selected in dropdown
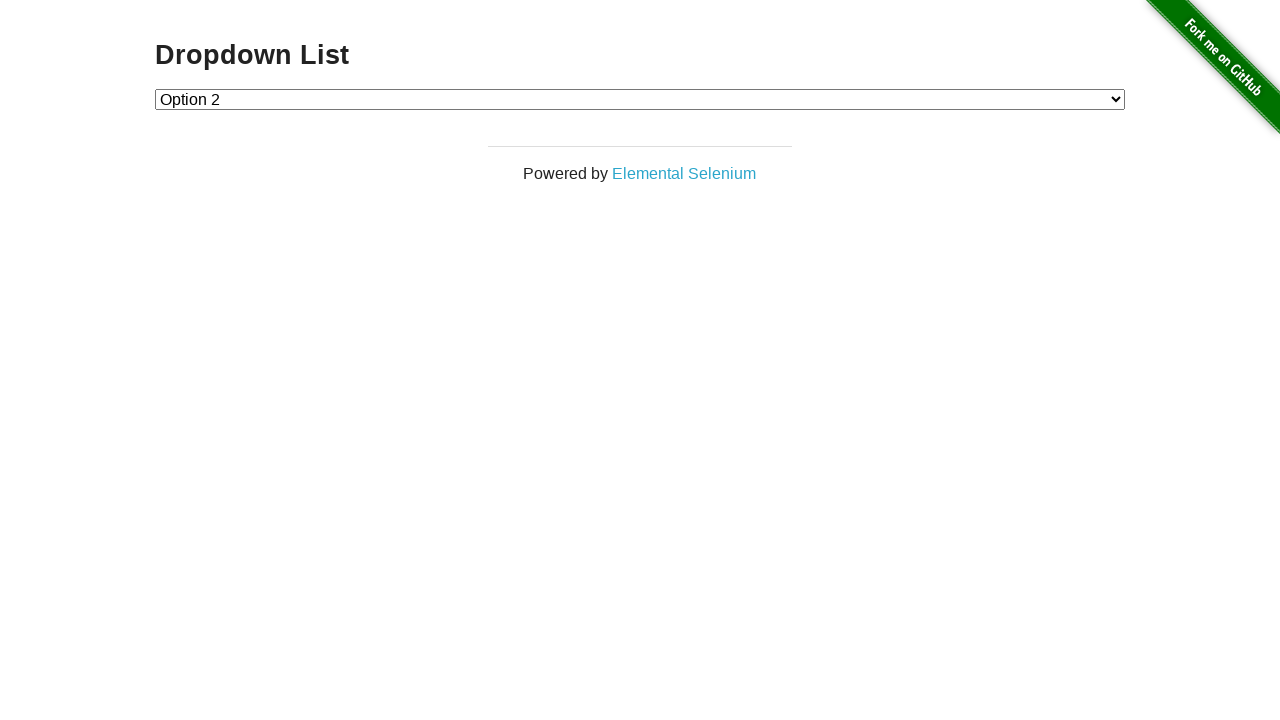

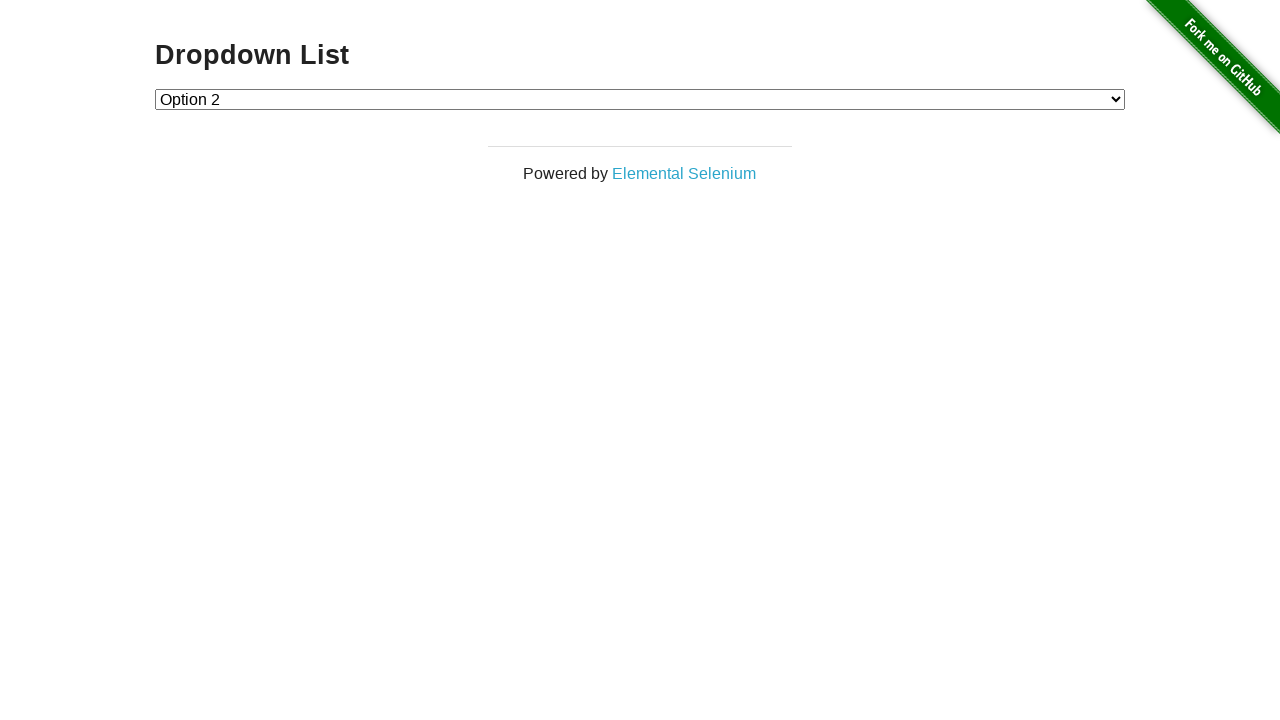